Tests JavaScript alert handling by navigating to W3Schools alert demo, switching to an iframe, clicking the "Try it" button to trigger an alert, and accepting the alert dialog.

Starting URL: https://www.w3schools.com/js/tryit.asp?filename=tryjs_alert

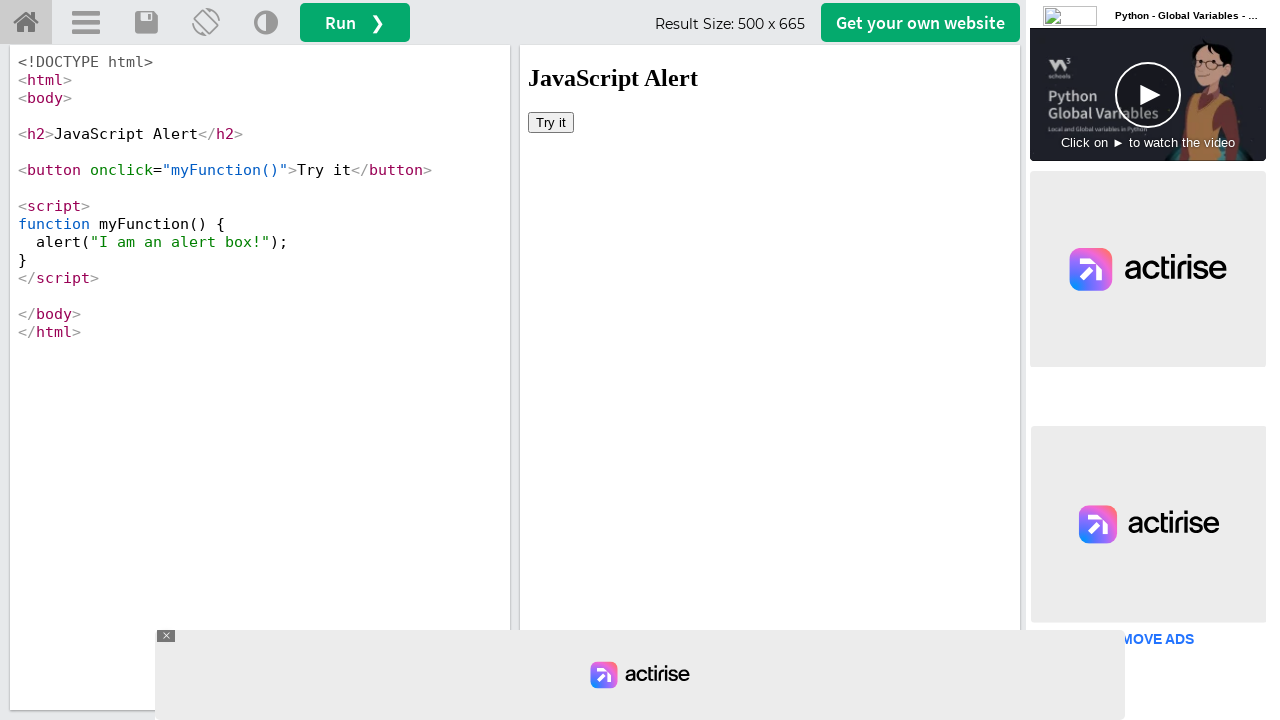

Waited for page to load
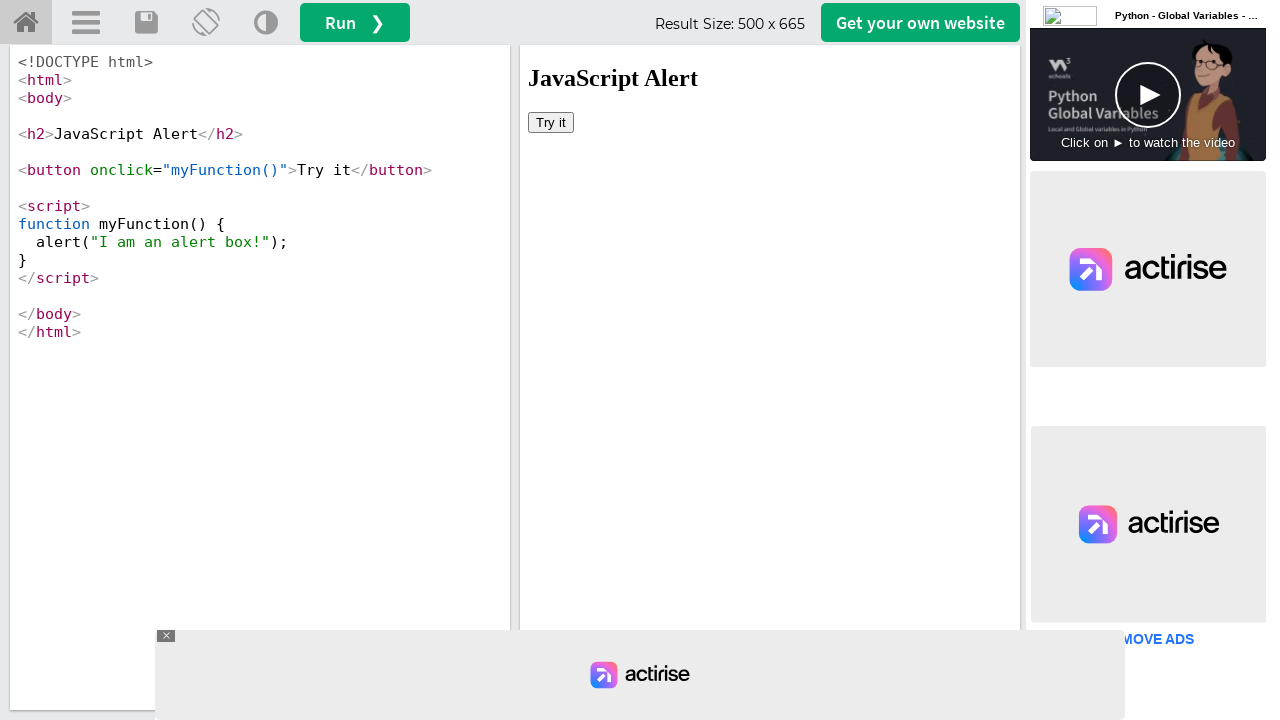

Located iframe with ID 'iframeResult'
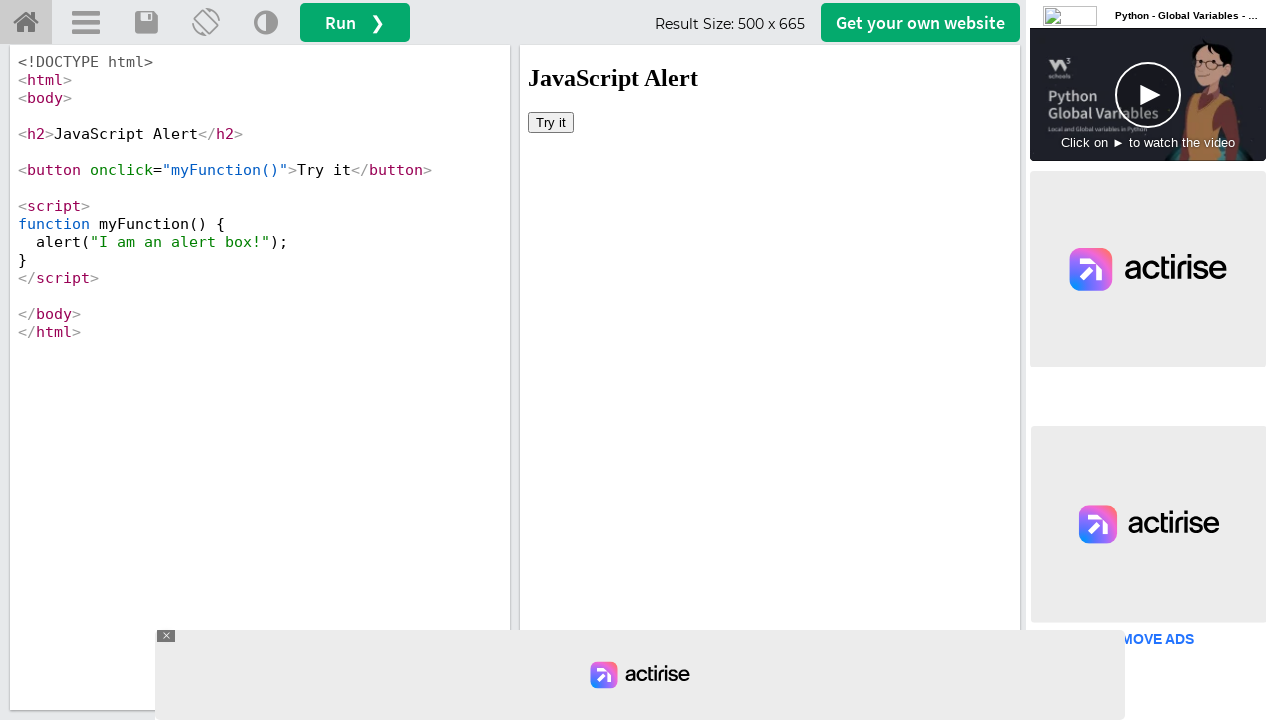

Set up dialog handler to accept alerts
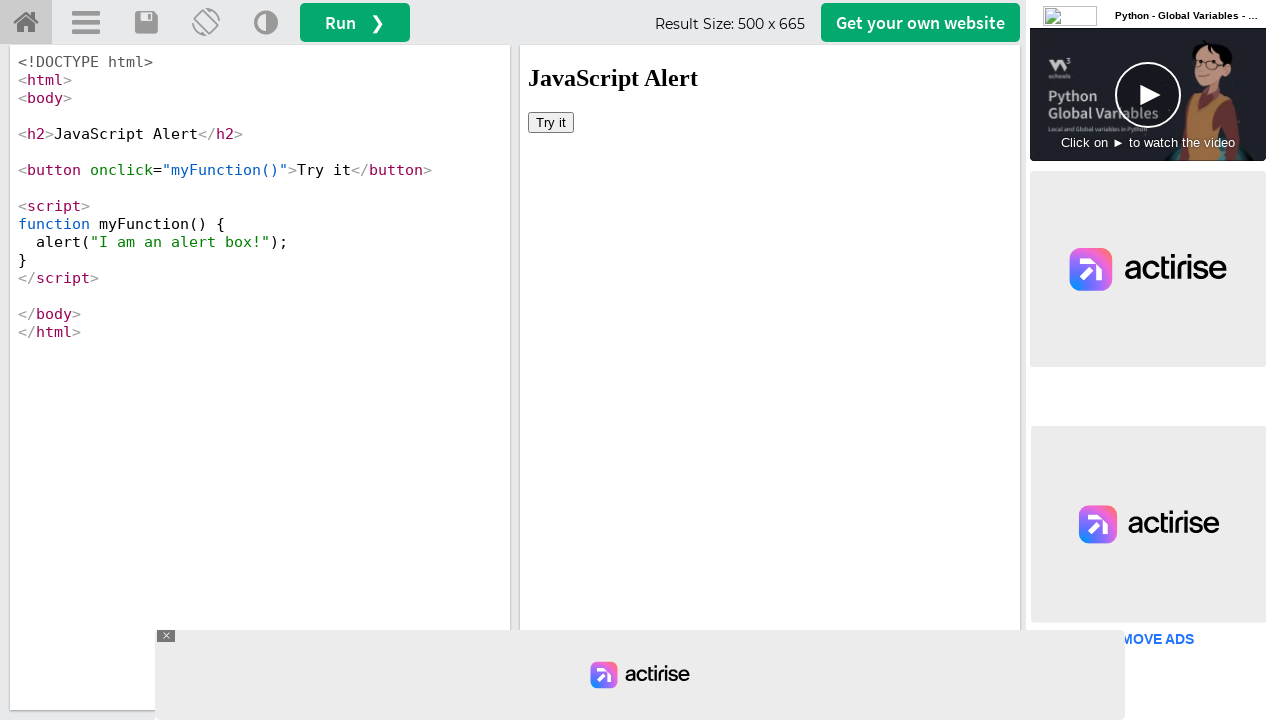

Clicked 'Try it' button inside iframe to trigger alert at (551, 122) on #iframeResult >> internal:control=enter-frame >> xpath=//button[text()='Try it']
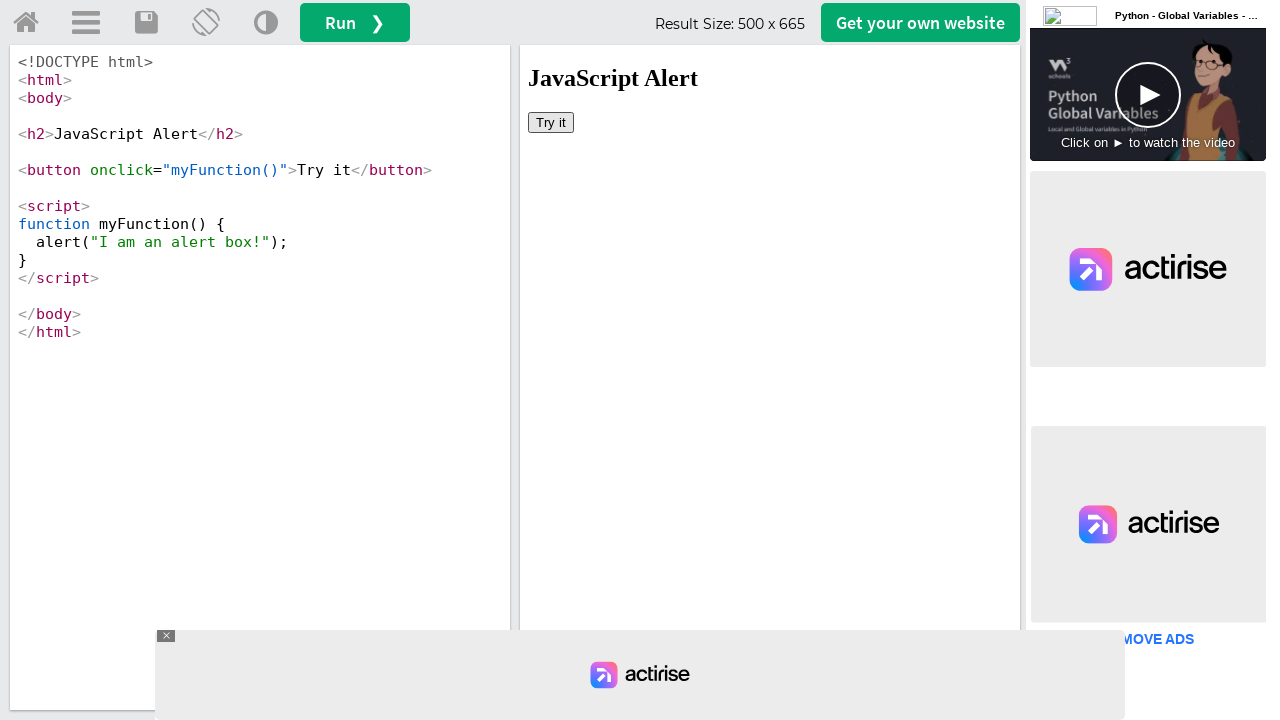

Waited for alert to be processed and accepted
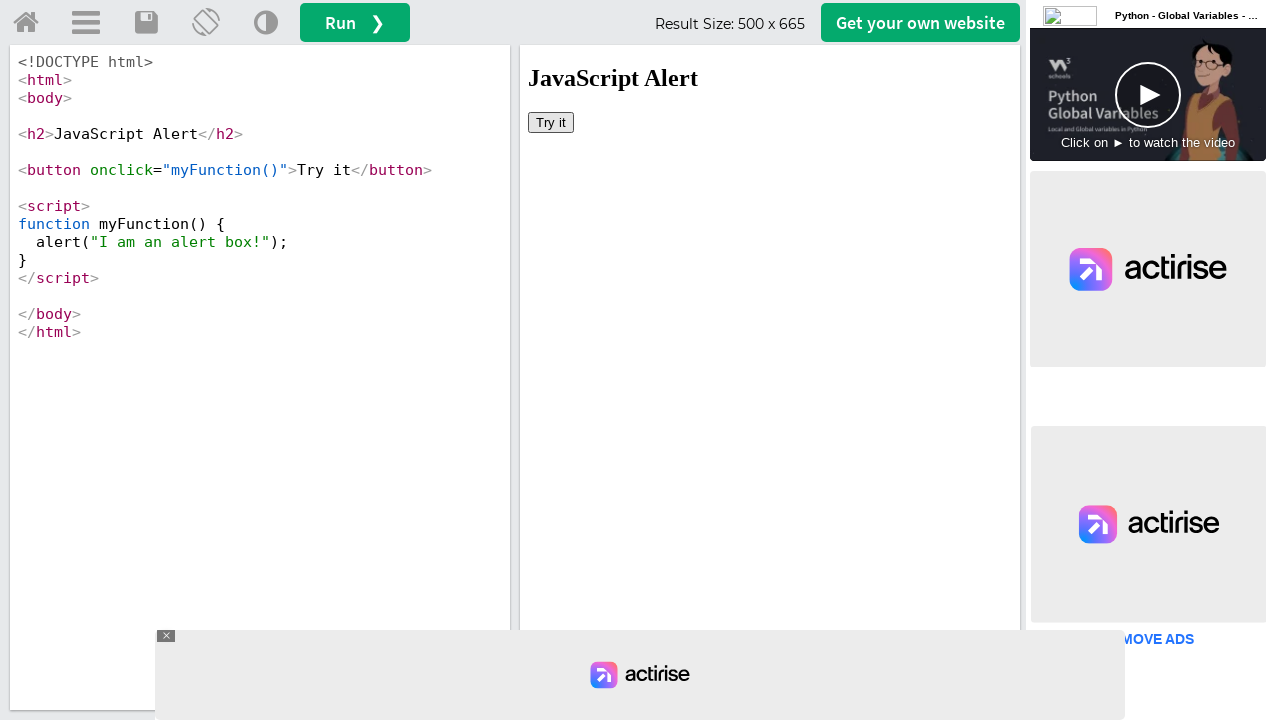

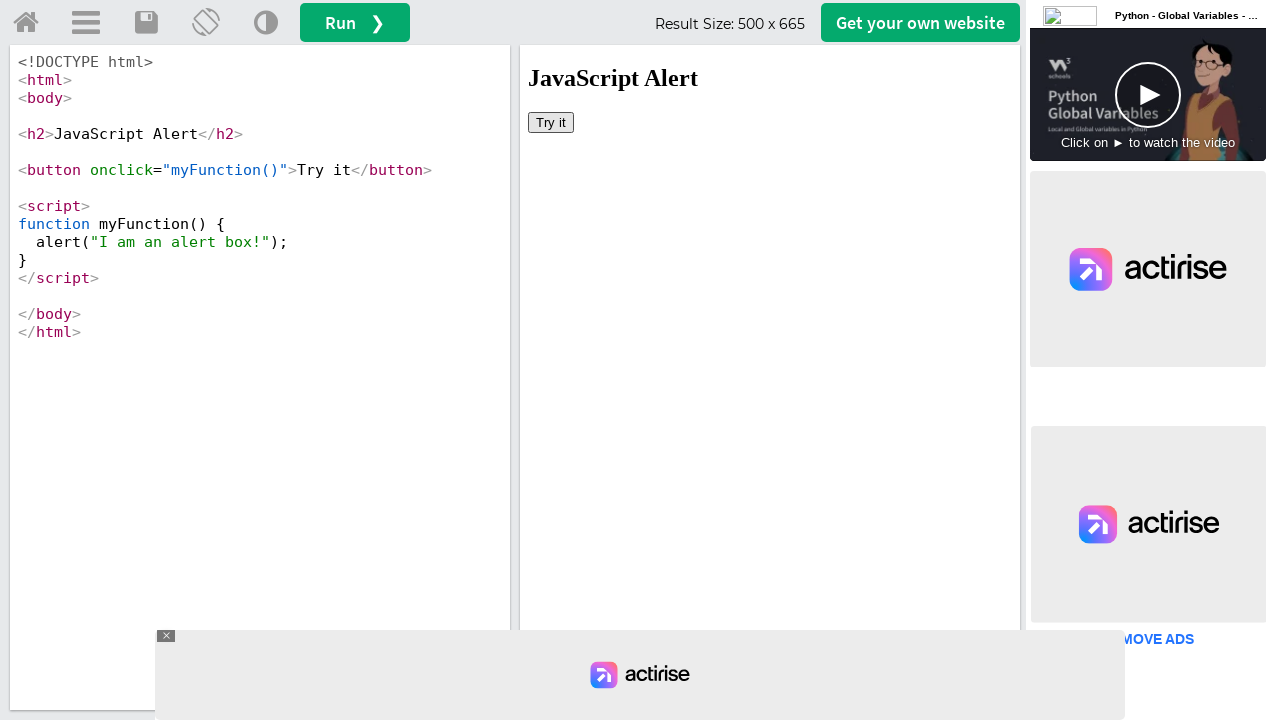